Navigates to Check Box section and verifies the URL contains '/checkbox'

Starting URL: https://demoqa.com/elements

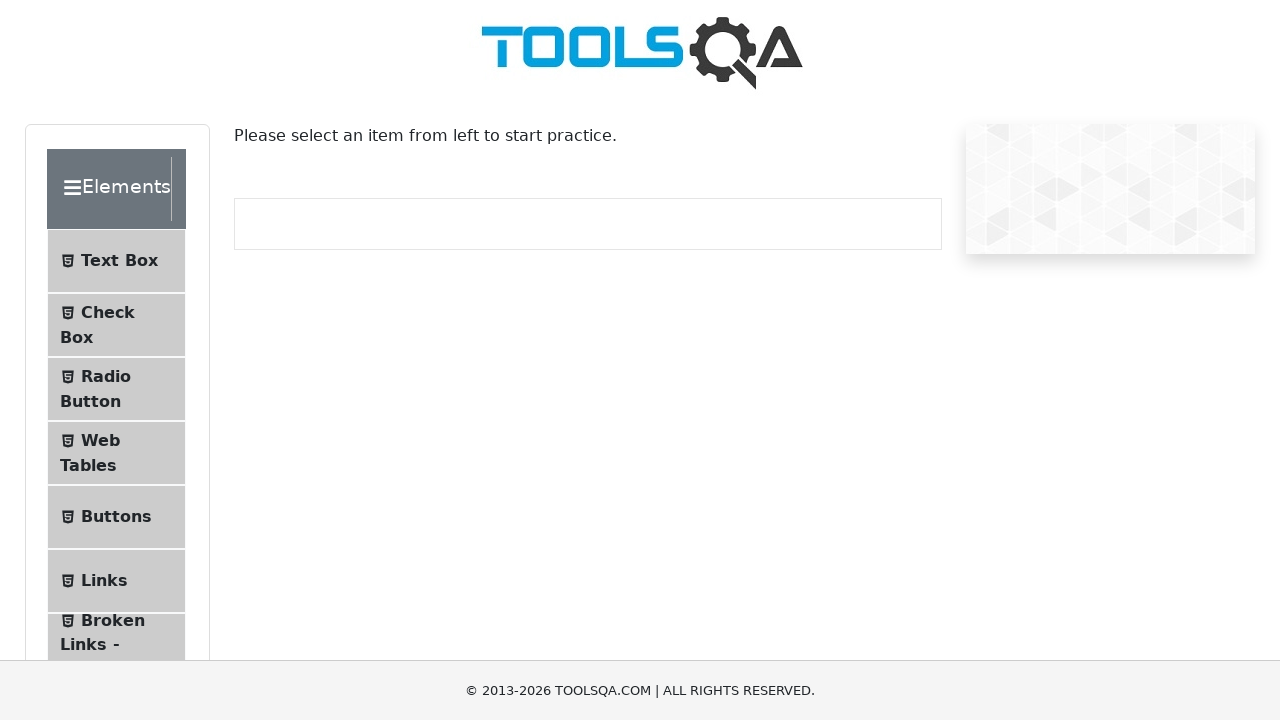

Clicked on Check Box menu item at (116, 325) on li >> internal:has-text="Check Box"i
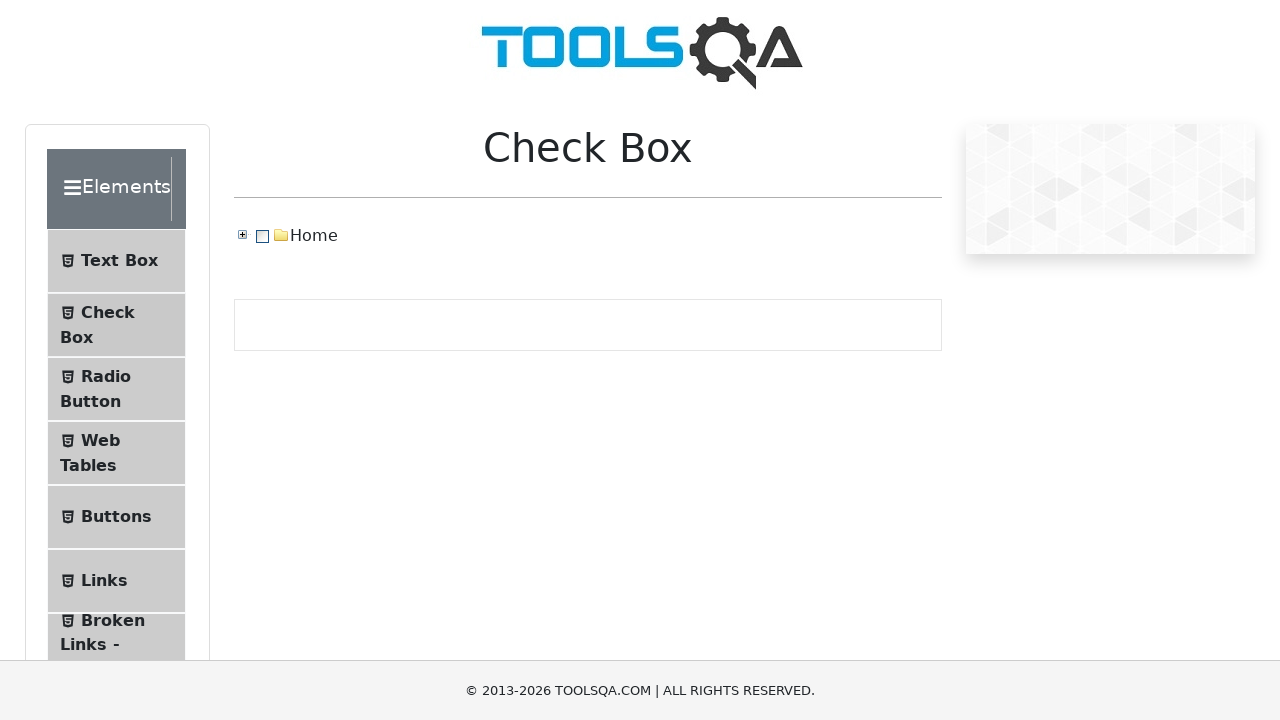

Verified that URL contains '/checkbox'
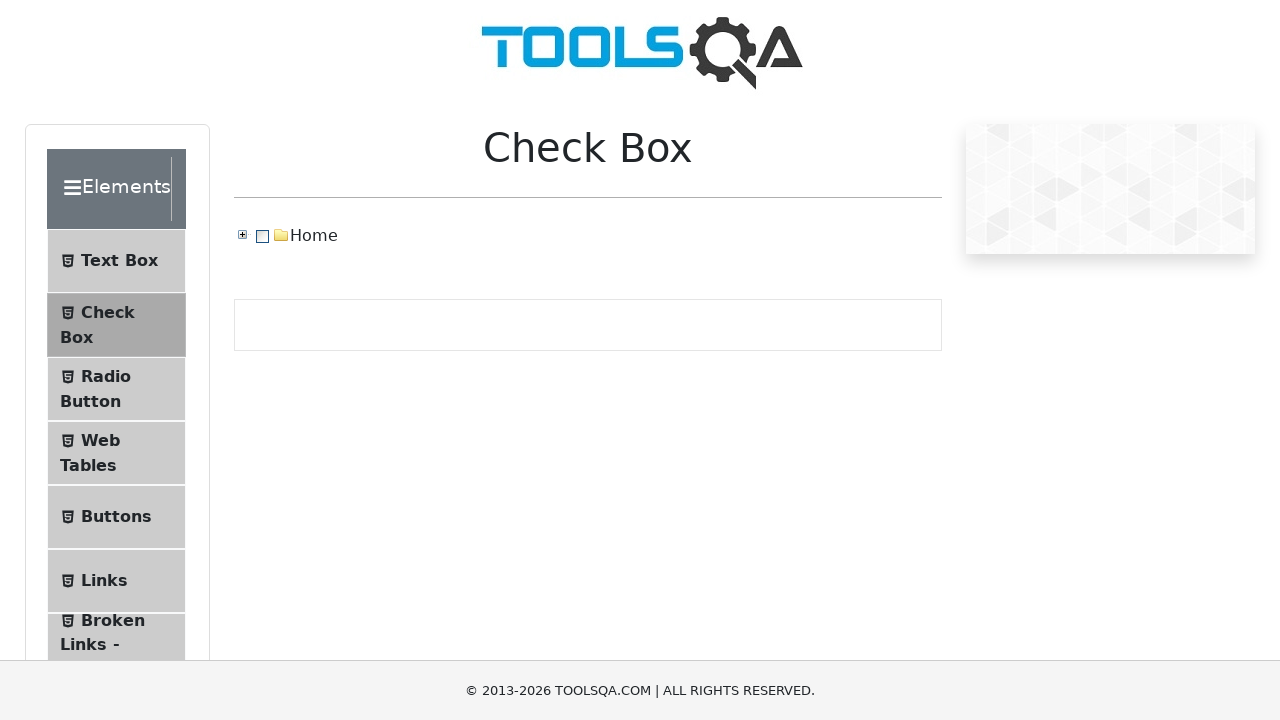

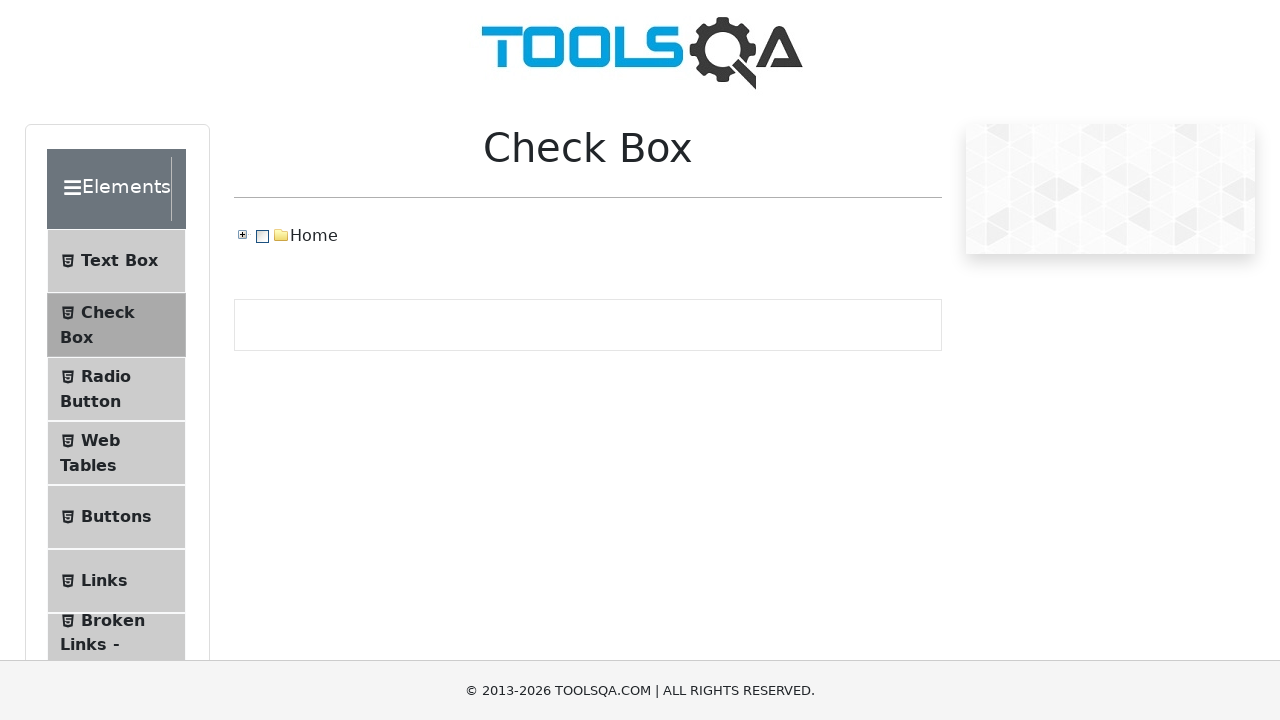